Navigates to a jobs website and clicks on the first navigation menu item to access the jobs page, then verifies the page title

Starting URL: https://alchemy.hguy.co/jobs

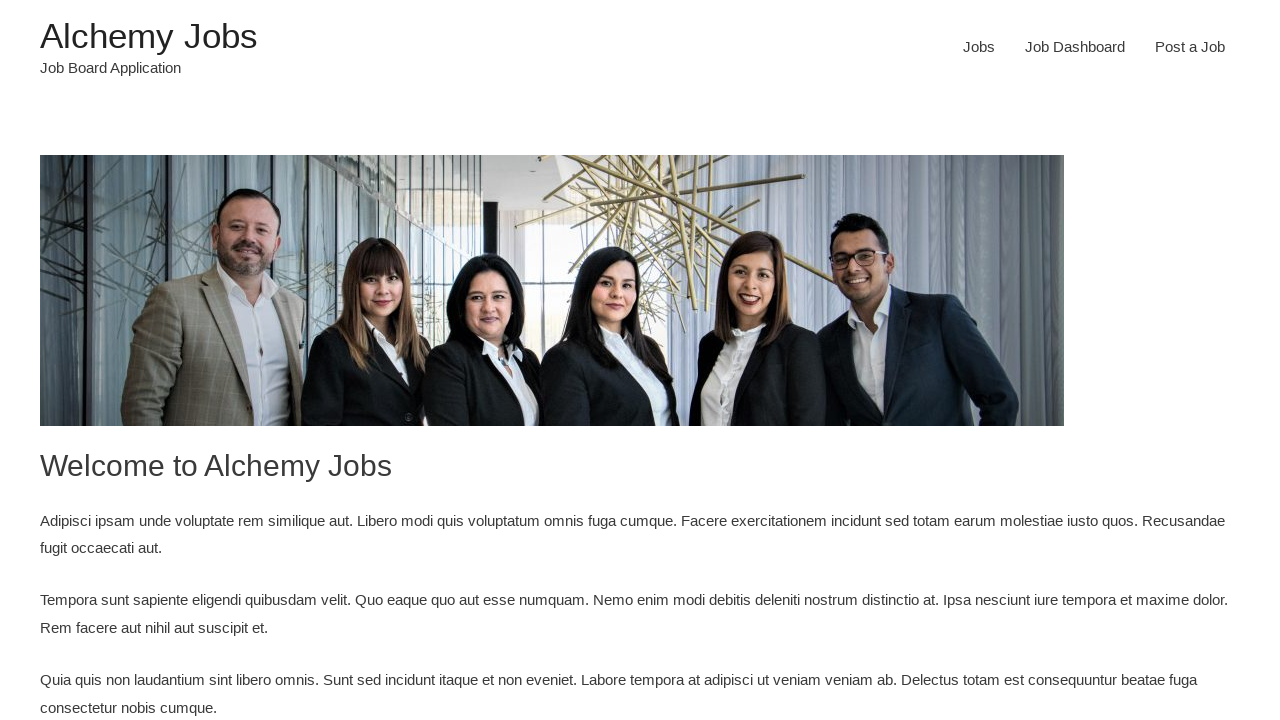

Clicked on the first navigation menu item to access the jobs page at (979, 47) on xpath=/html/body/div/header/div/div/div/div/div[3]/div/nav/div/ul/li[1]/a
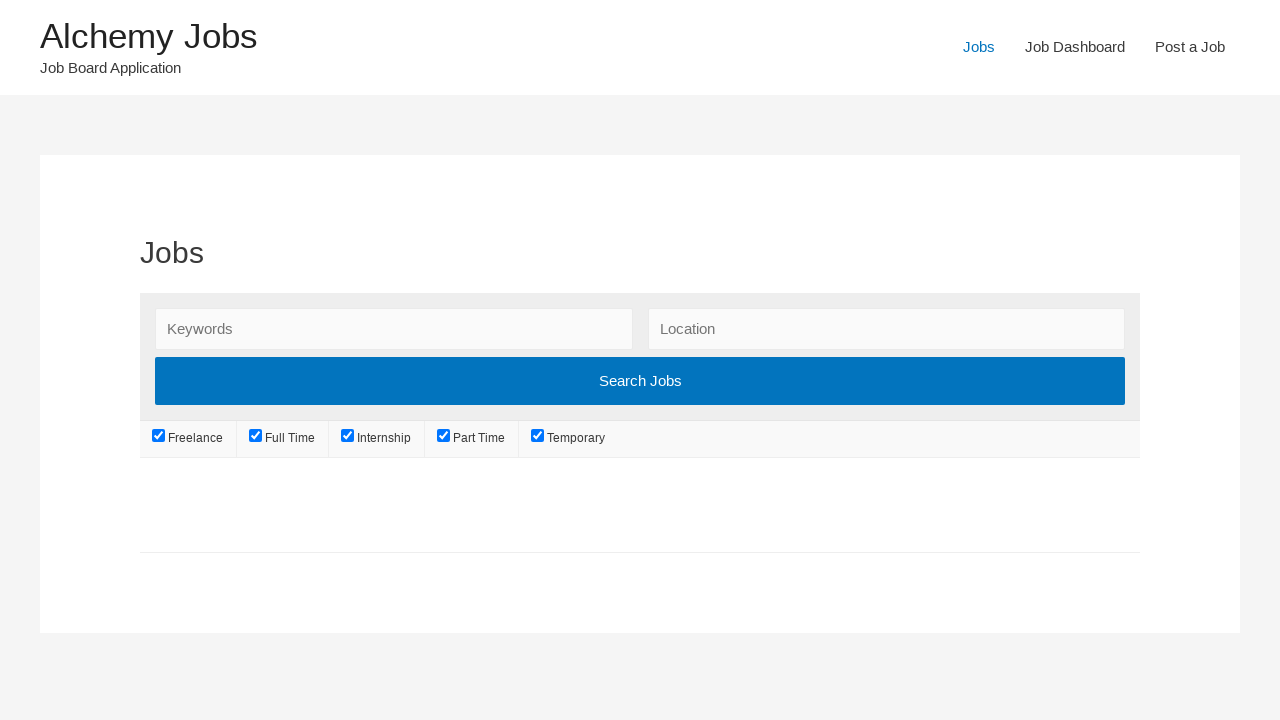

Verified page title is 'Jobs – Alchemy Jobs'
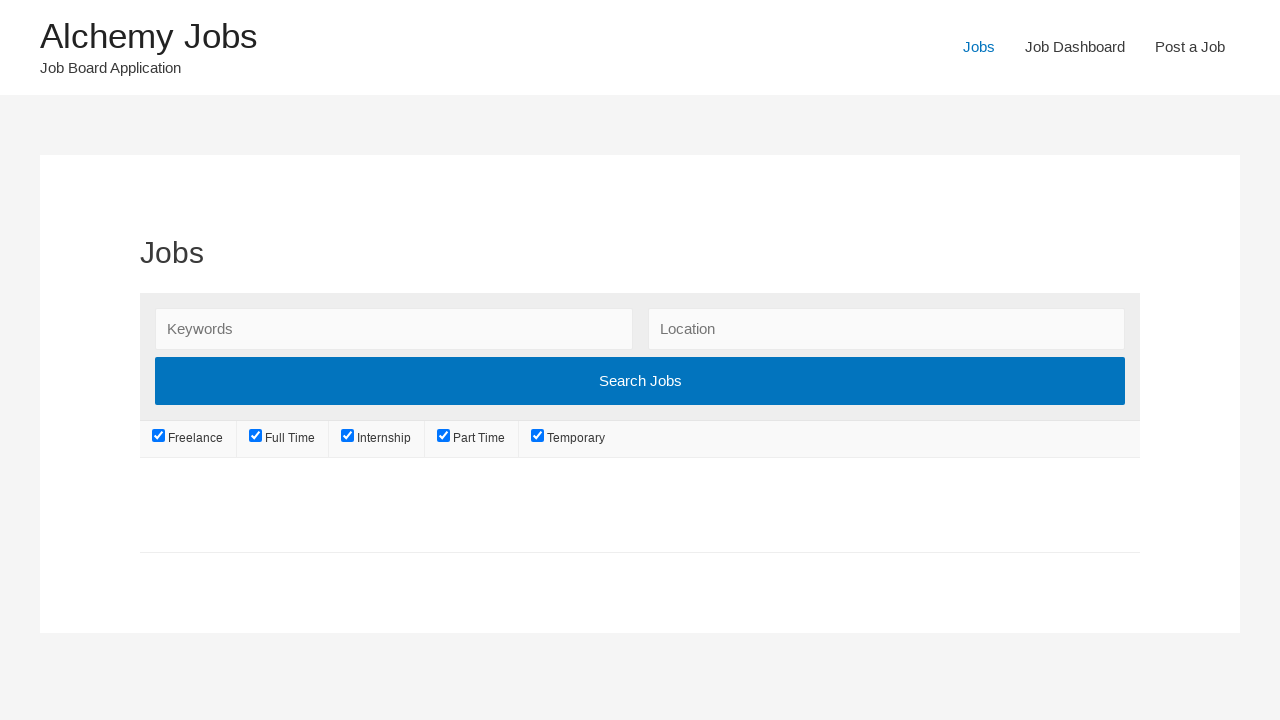

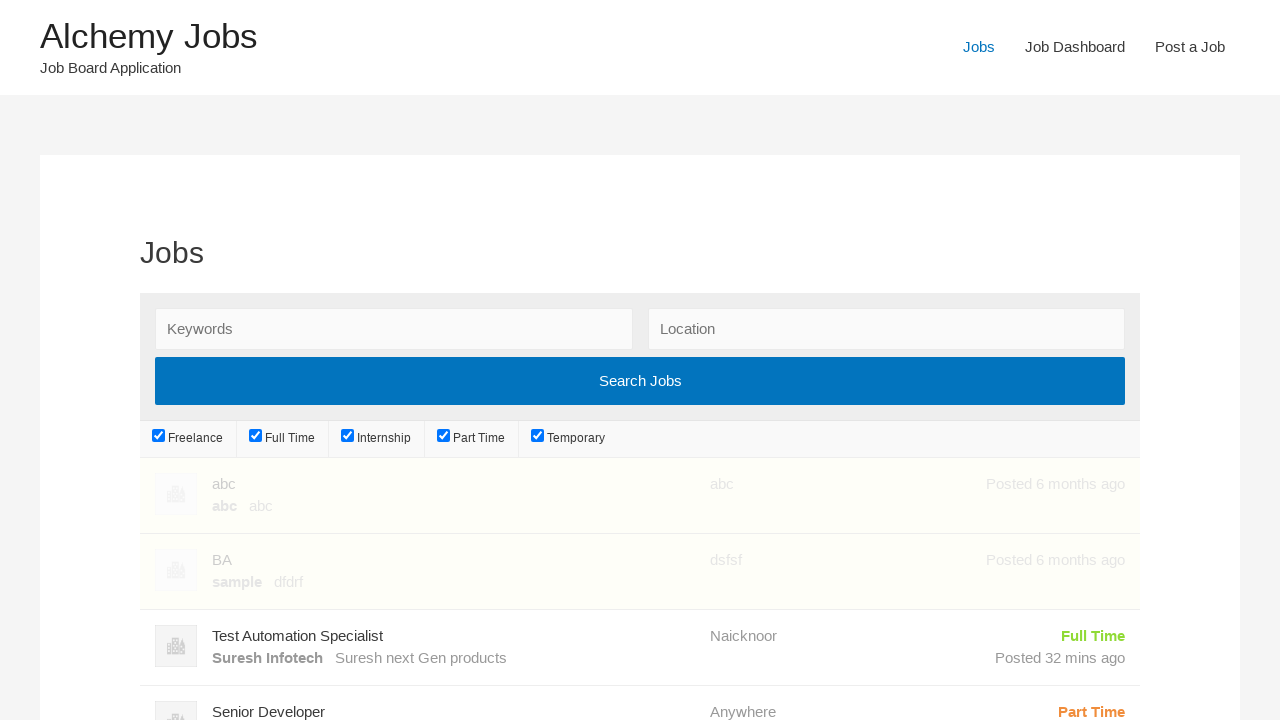